Tests that trailing spaces are trimmed from todo text when saving.

Starting URL: https://todomvc.com/examples/typescript-angular/#/

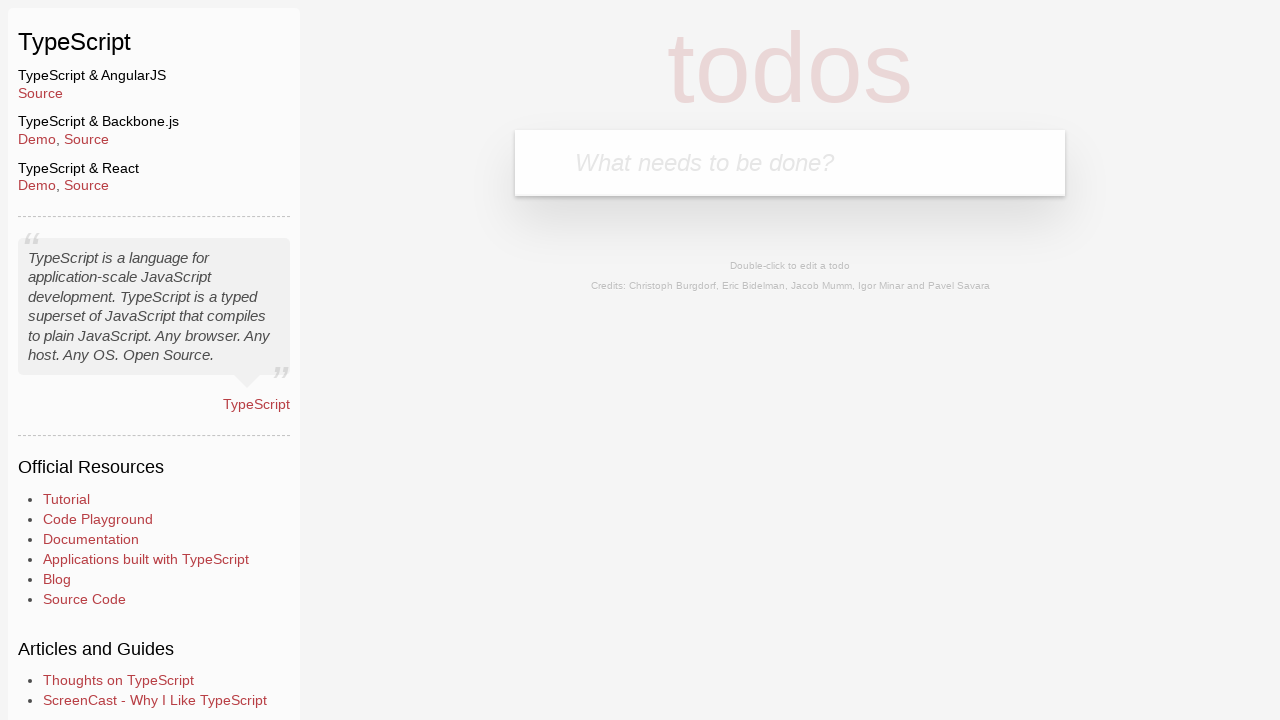

Filled new todo input with 'Lorem' on .new-todo
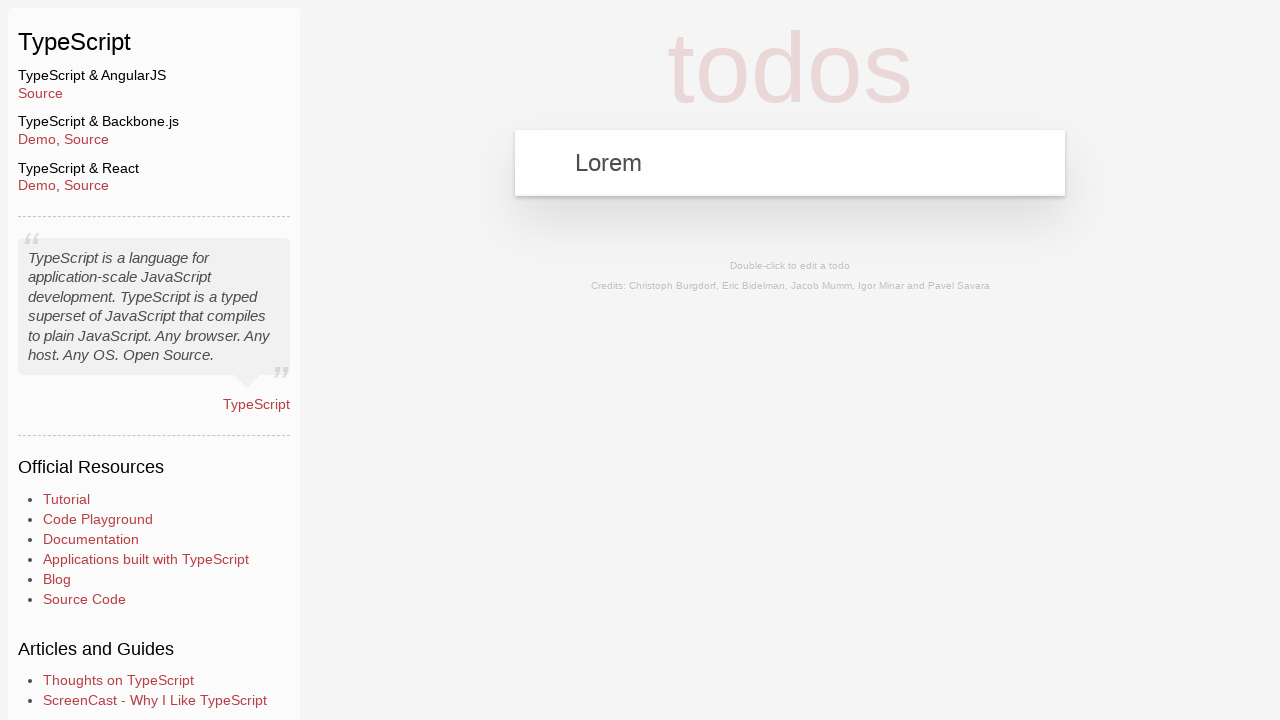

Pressed Enter to create new todo item on .new-todo
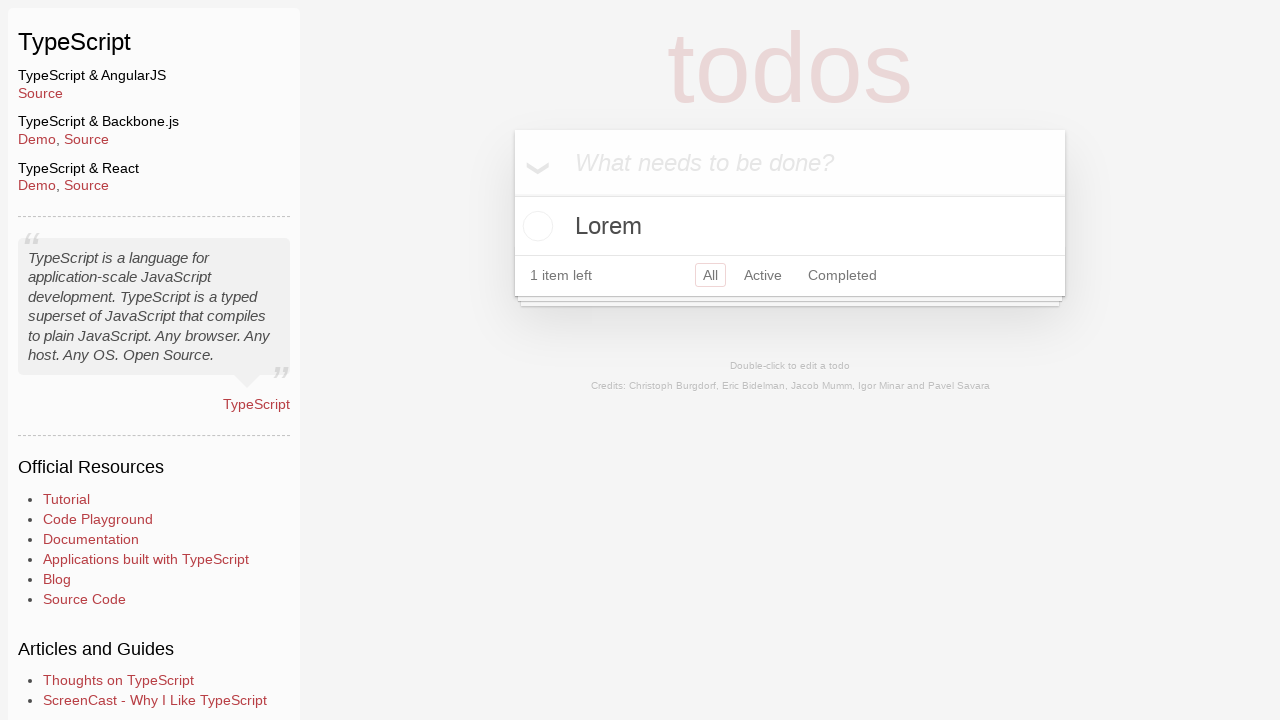

Double-clicked todo item to enter edit mode at (790, 226) on text=Lorem
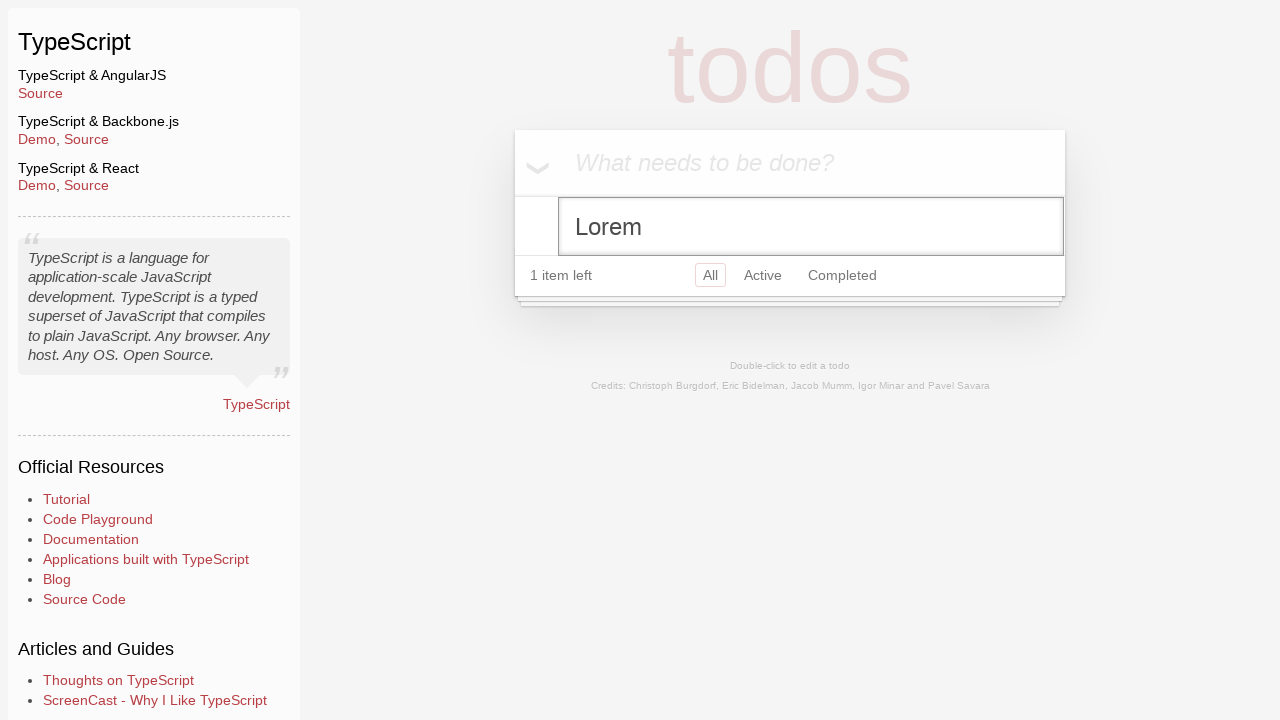

Filled edit field with 'Ipsum' followed by trailing spaces on .edit
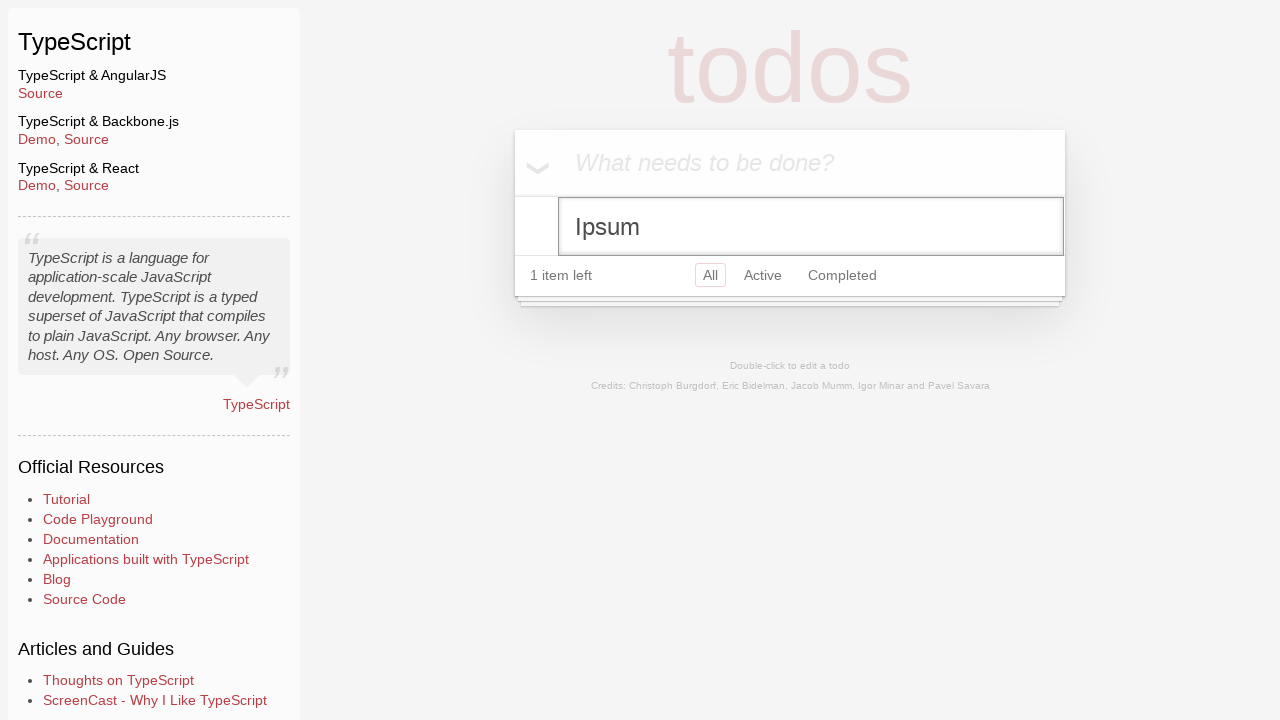

Clicked header to blur edit field and trigger save at (790, 163) on .header
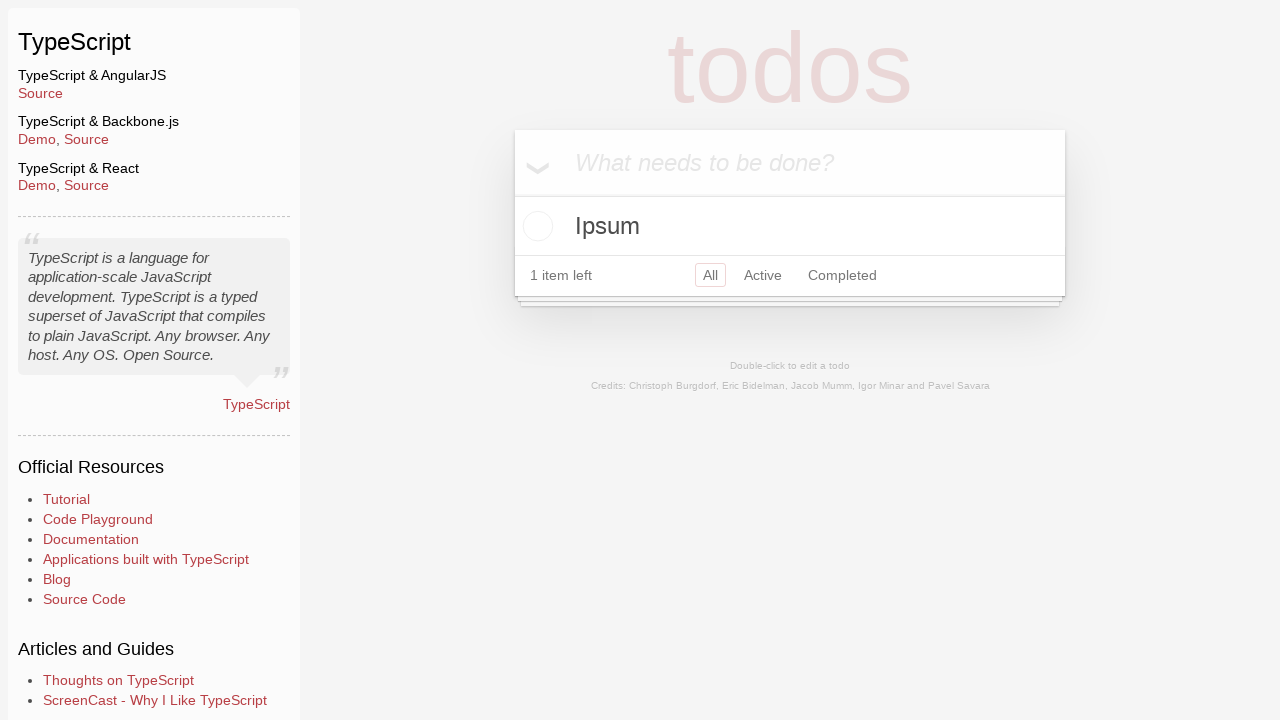

Verified todo text 'Ipsum' is displayed with trailing spaces trimmed
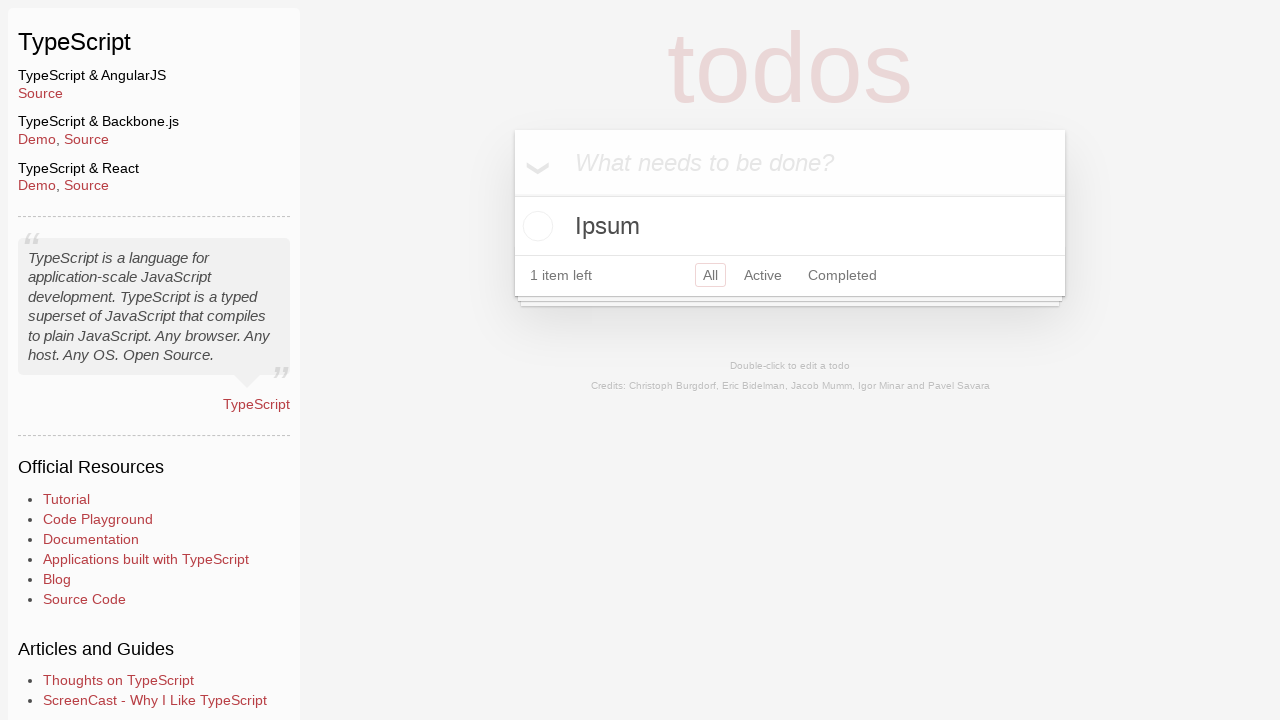

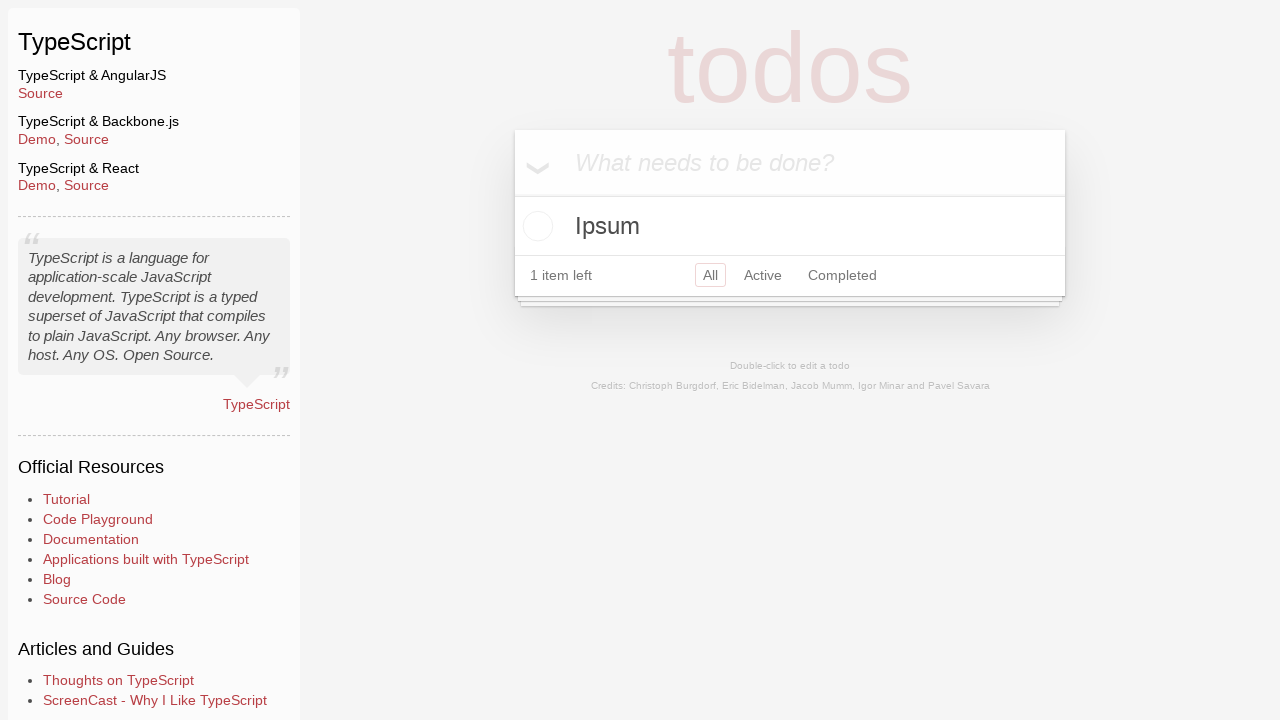